Tests dynamic loading functionality by clicking a start button and waiting for hidden content to appear

Starting URL: http://the-internet.herokuapp.com/dynamic_loading/1

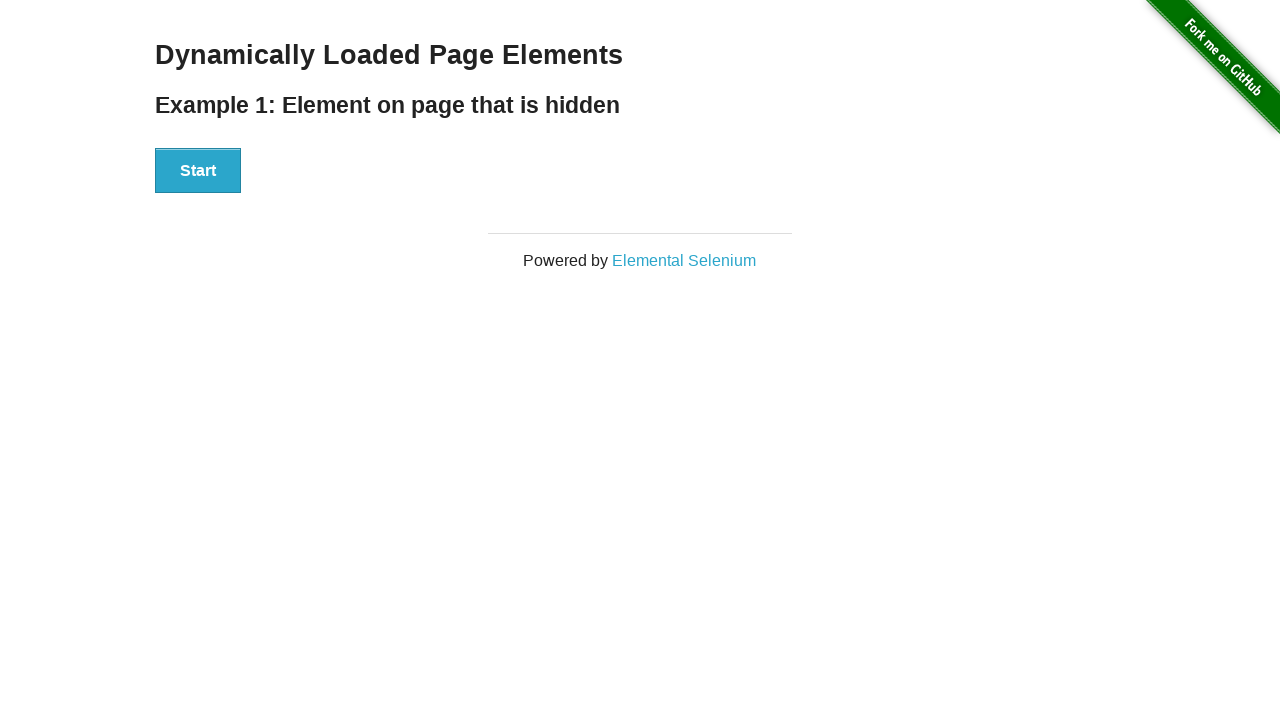

Clicked start button to trigger dynamic content loading at (198, 171) on div[id='start'] button
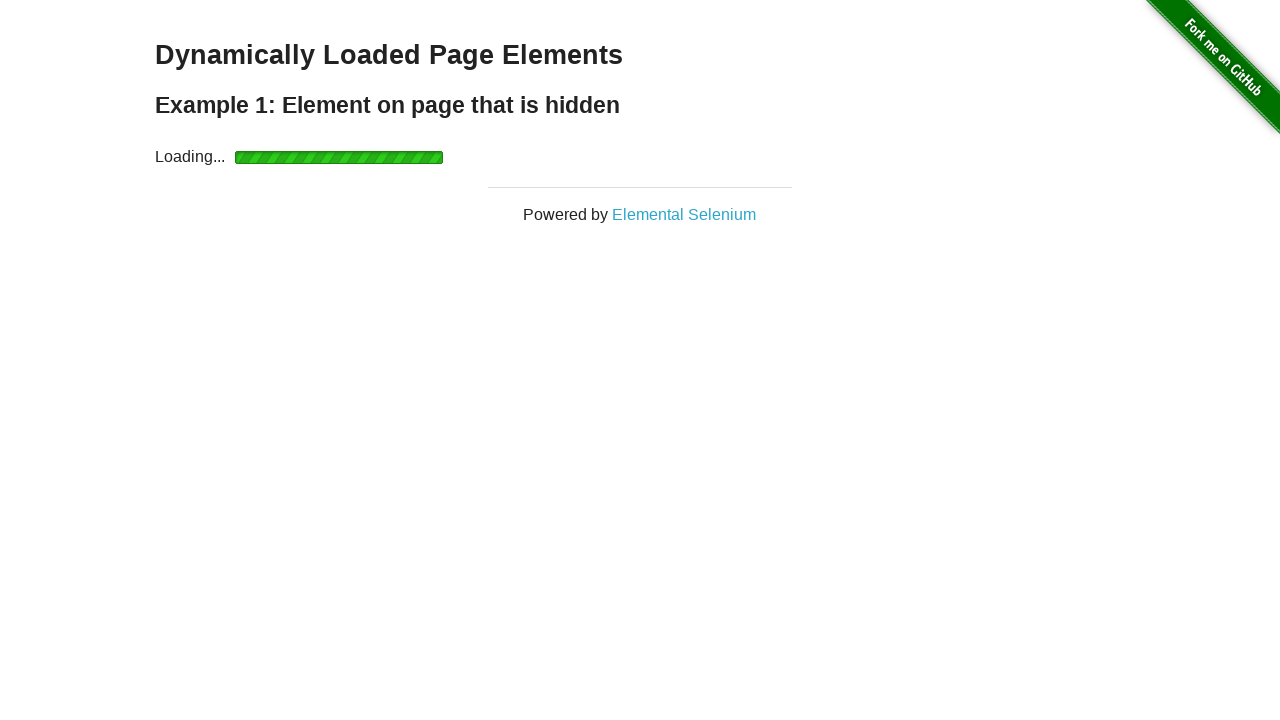

Waited for dynamically loaded content to appear
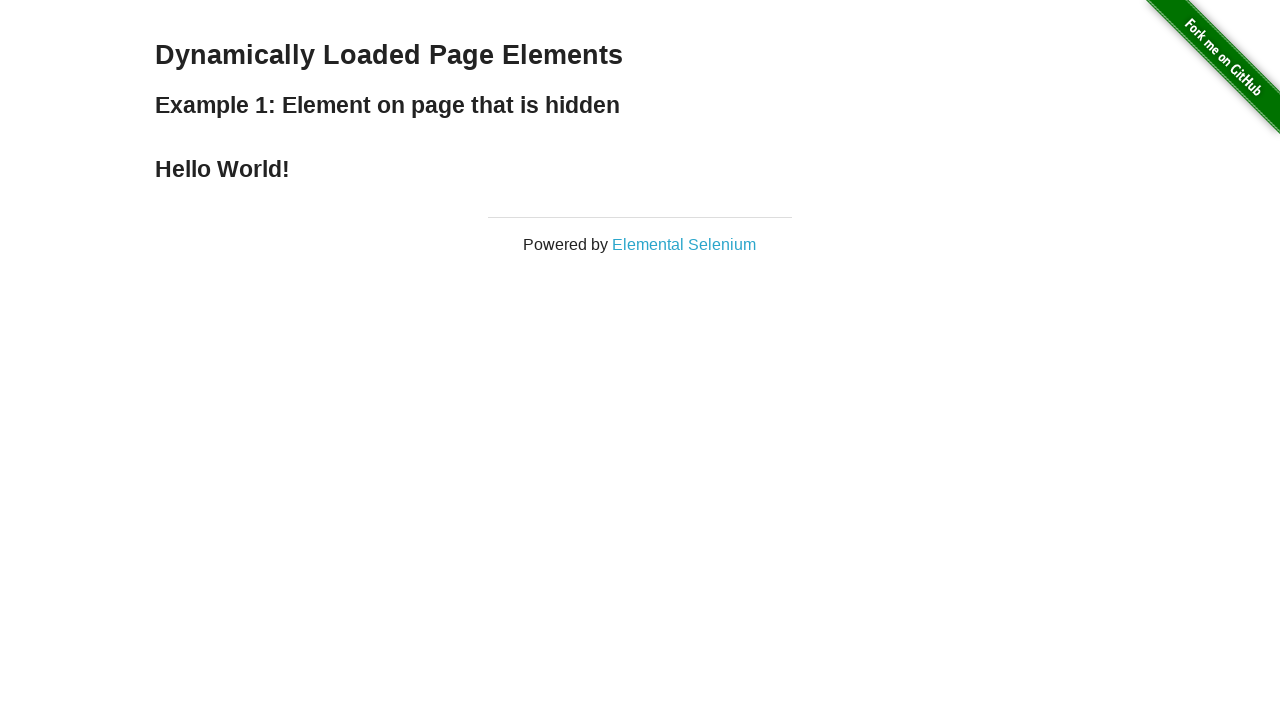

Retrieved finish text: 'Hello World!'
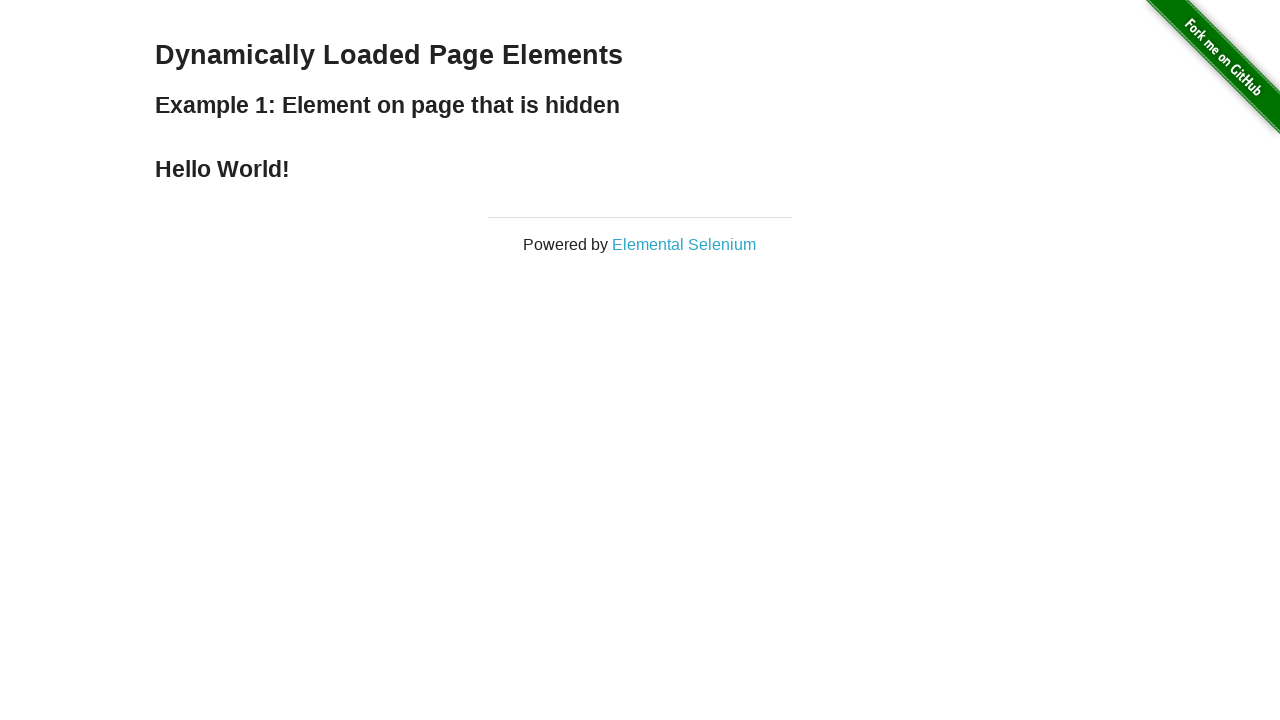

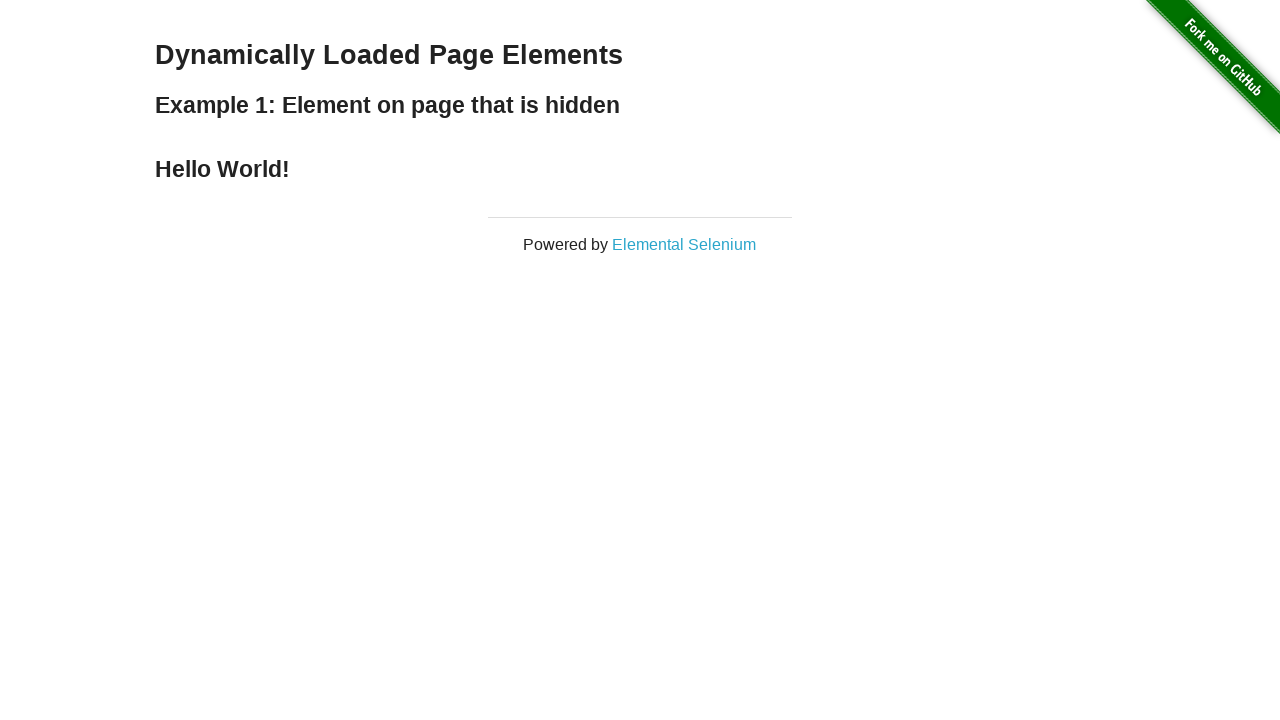